Tests registration form by filling in first name, last name, and email fields, then submitting the form and verifying successful registration message

Starting URL: http://suninjuly.github.io/registration1.html

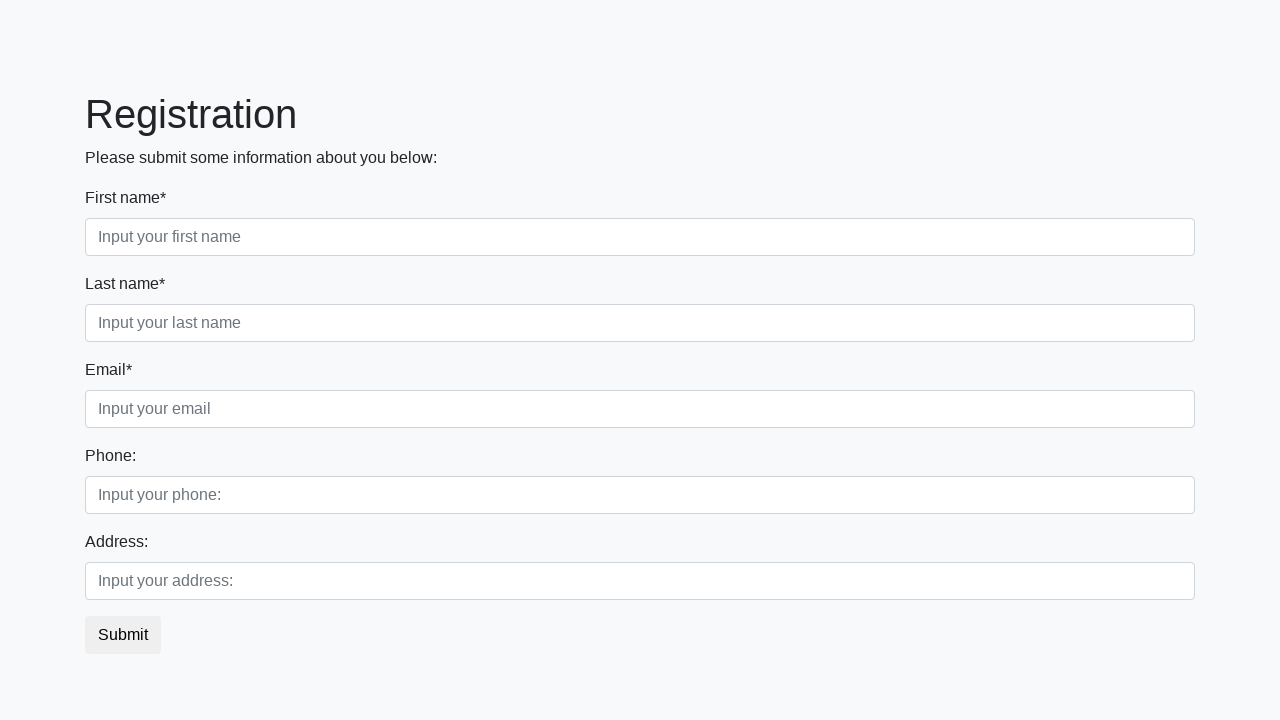

Filled first name field with 'Ivan' on .first_block .first_class input
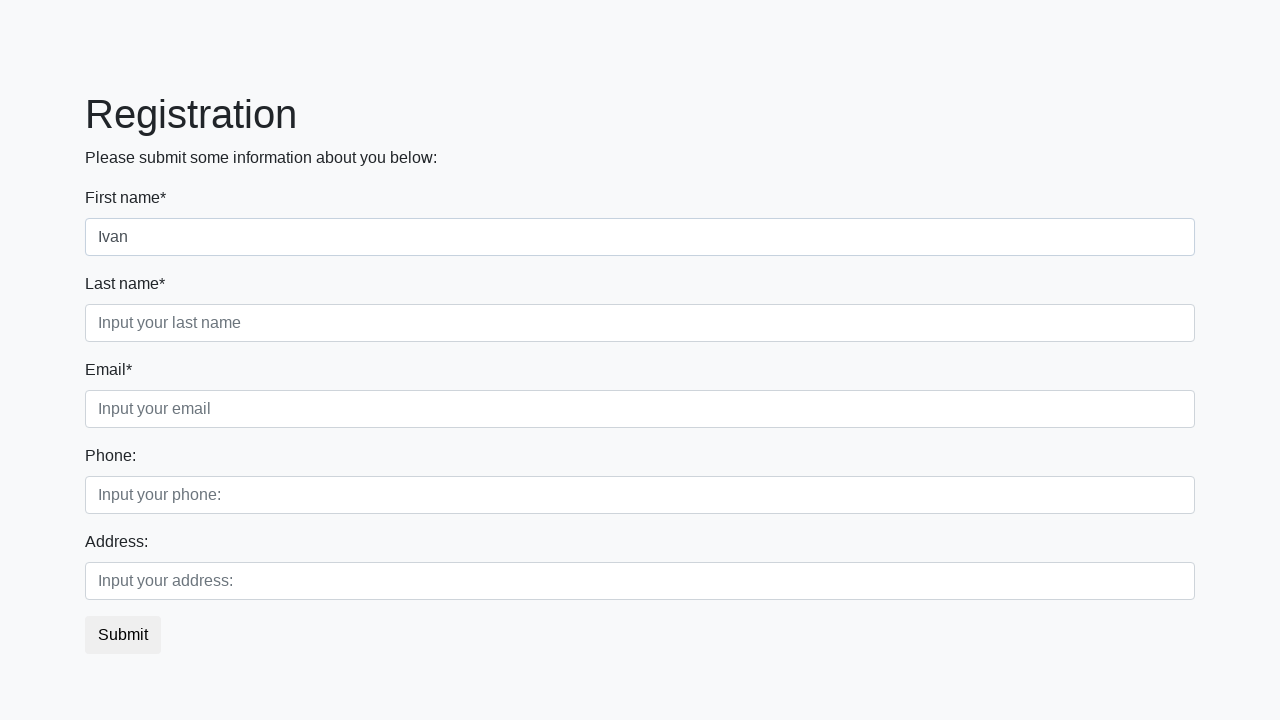

Filled last name field with 'Petrov' on .first_block .second_class input
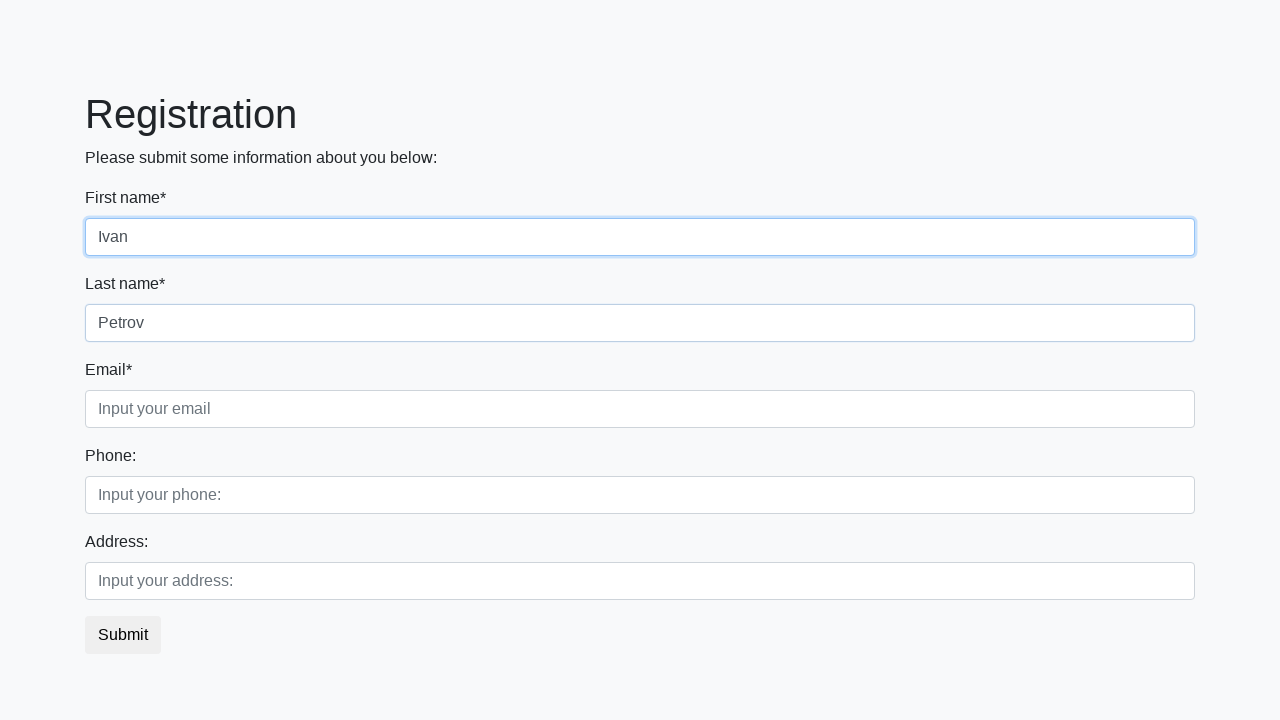

Filled email field with 'abc@gmail.com' on .first_block .third_class input
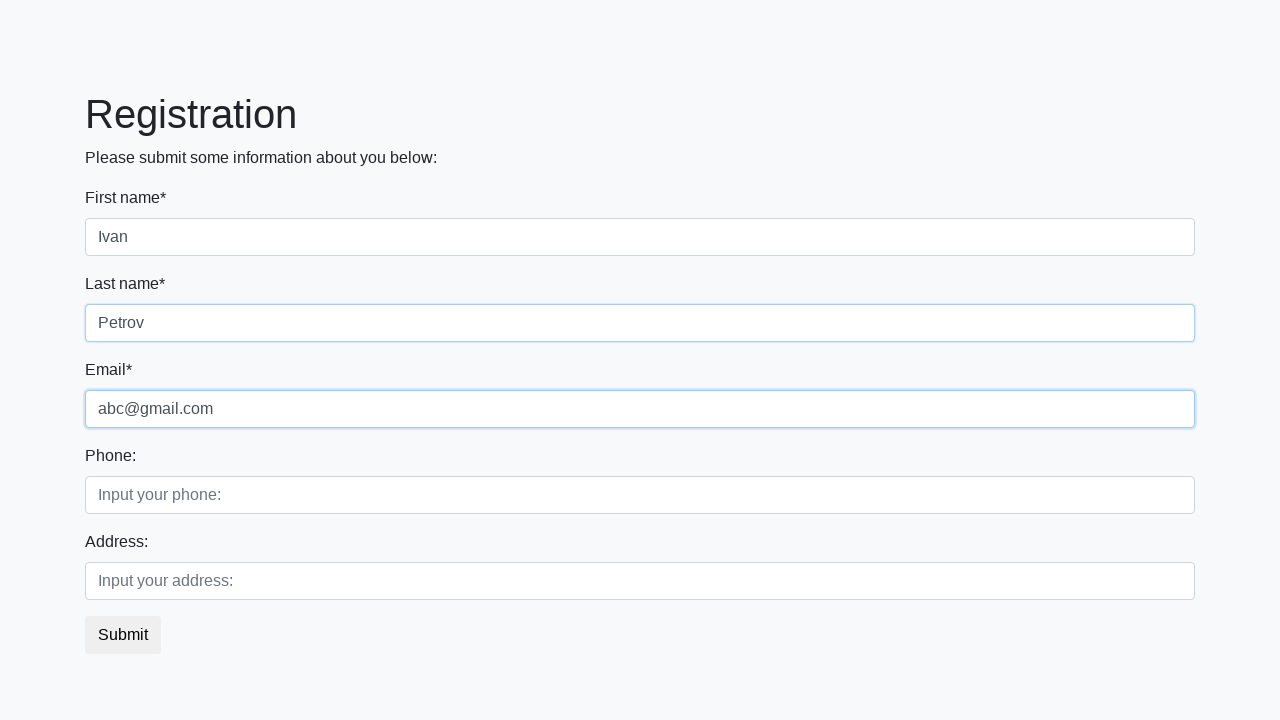

Clicked submit button to submit registration form at (123, 635) on button.btn
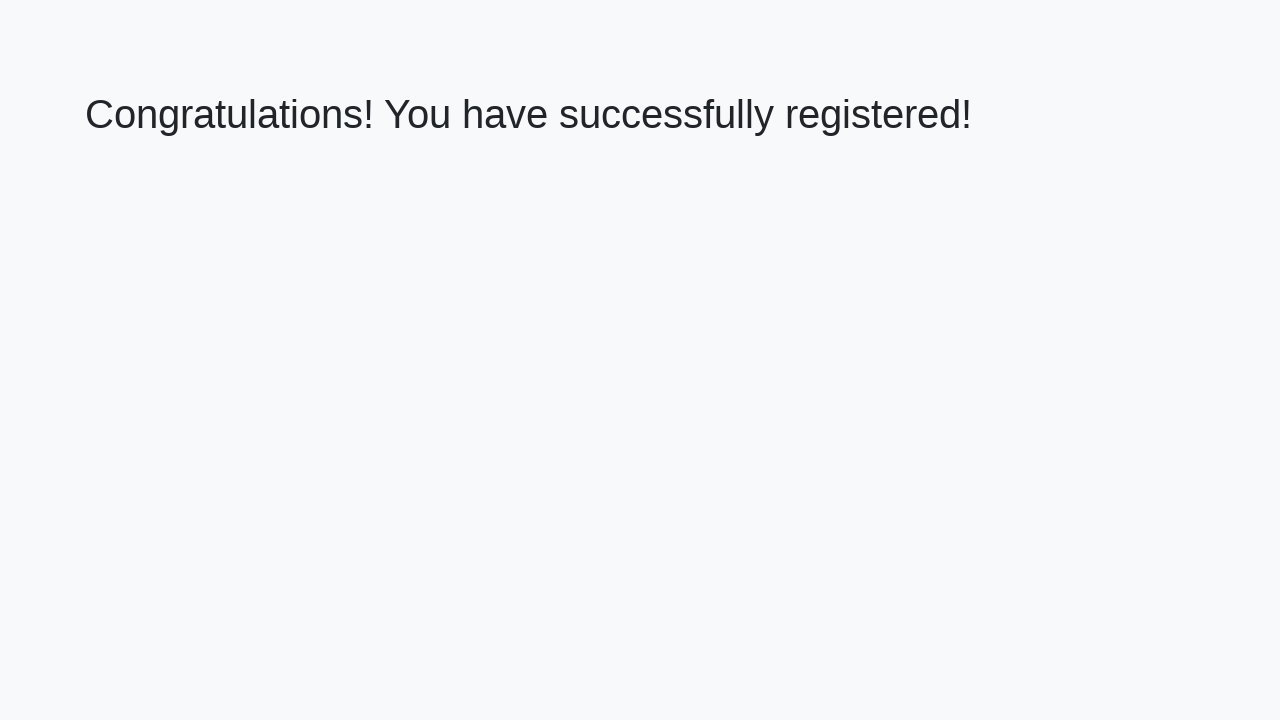

Registration successful - confirmation message loaded
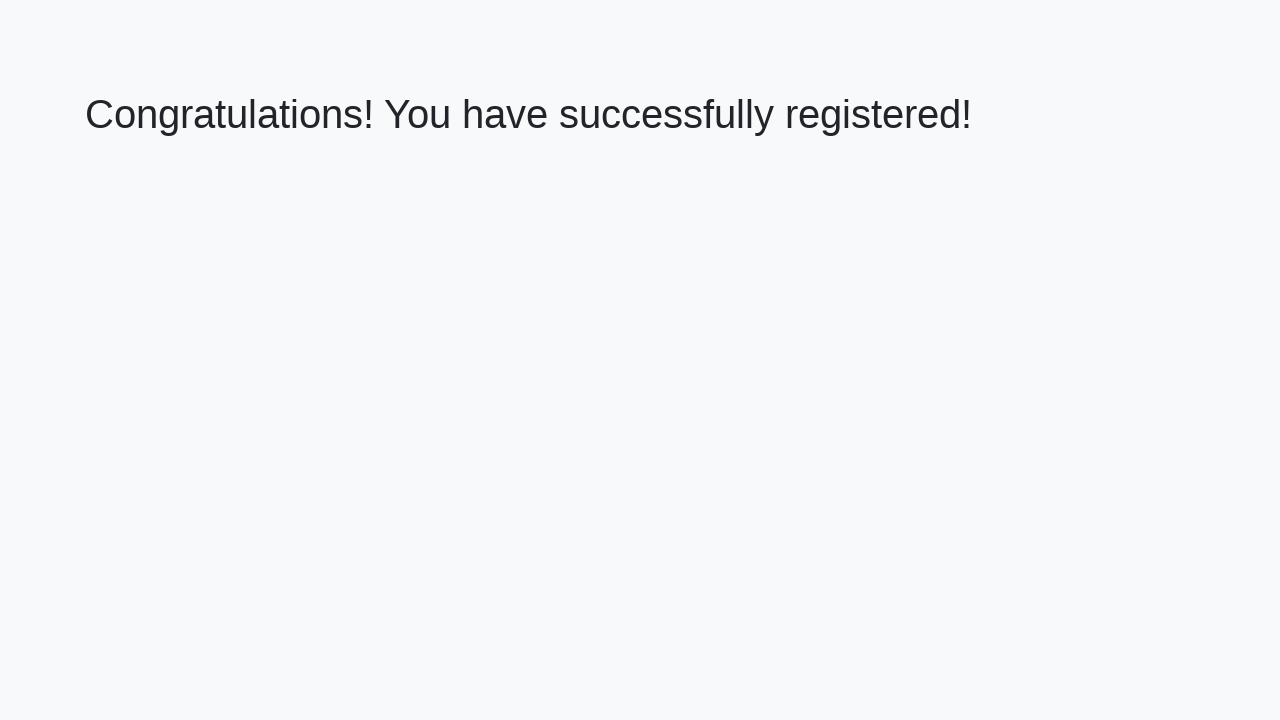

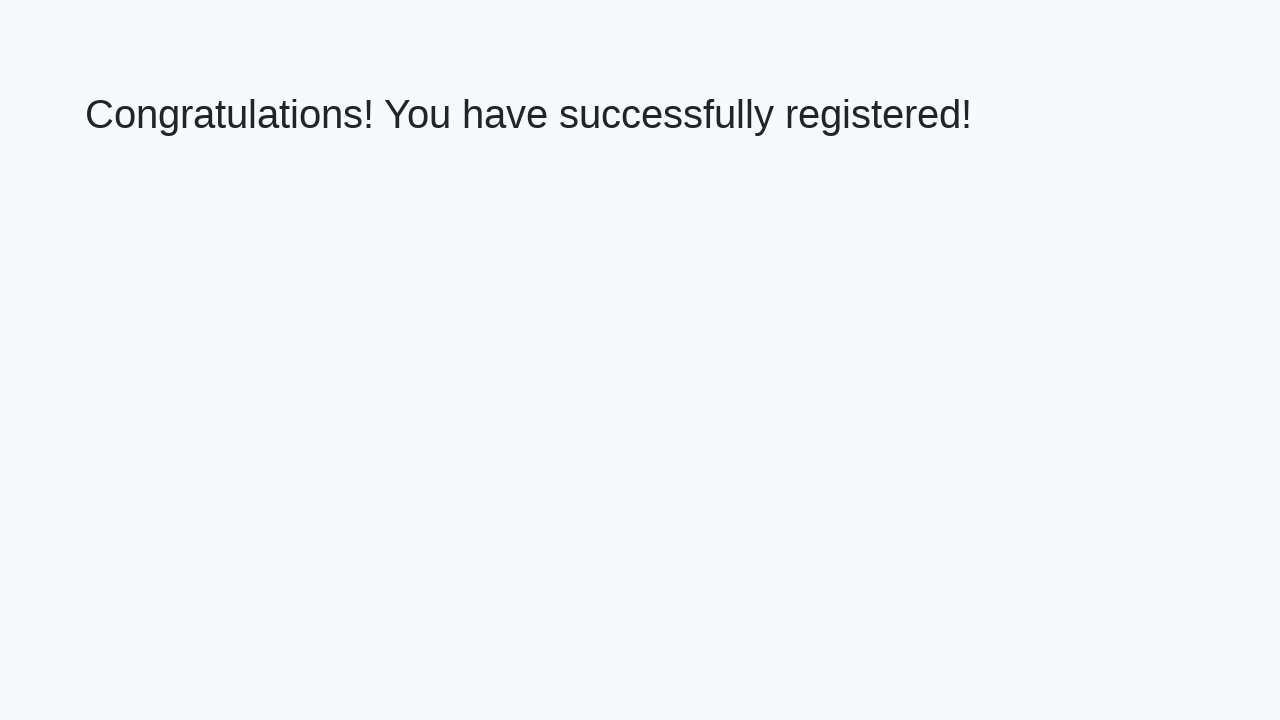